Tests the calculator demo app by adding two numbers (40 and 2) and verifying the result equals 42

Starting URL: http://juliemr.github.io/protractor-demo/

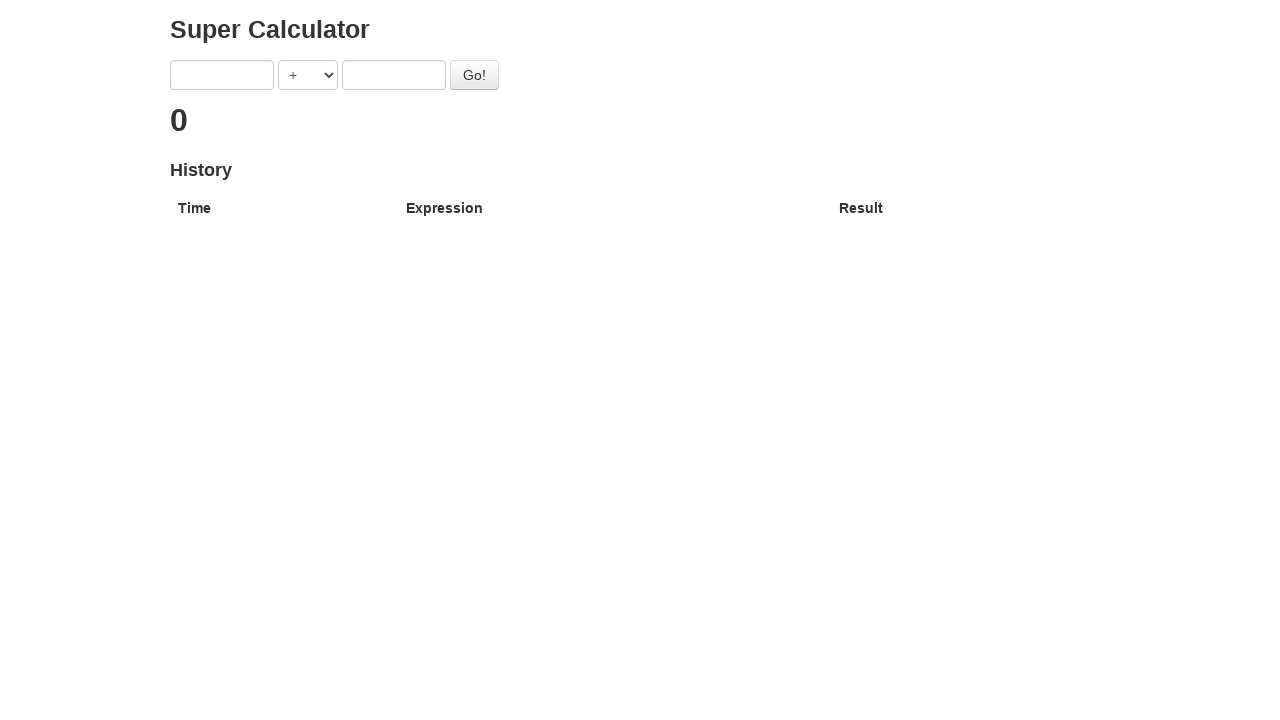

Entered 40 in the first input field on input[ng-model='first']
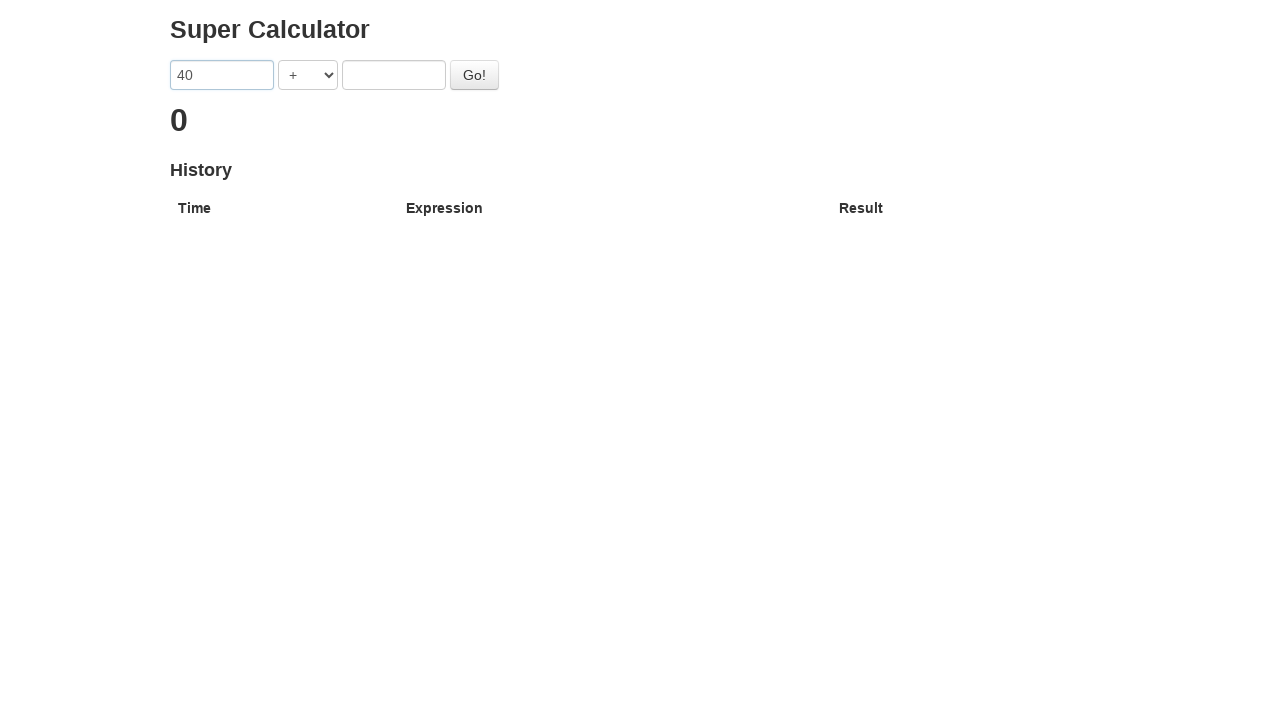

Entered 2 in the second input field on input[ng-model='second']
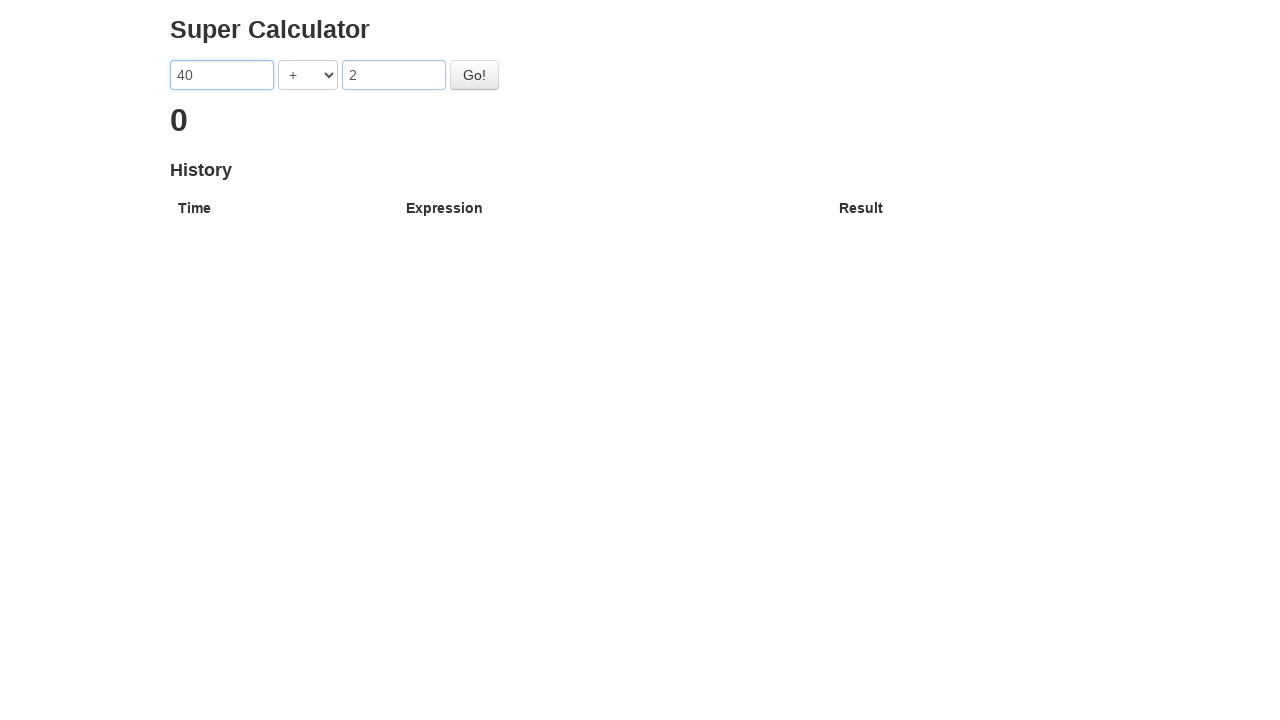

Clicked the Go button to add the two numbers at (474, 75) on #gobutton
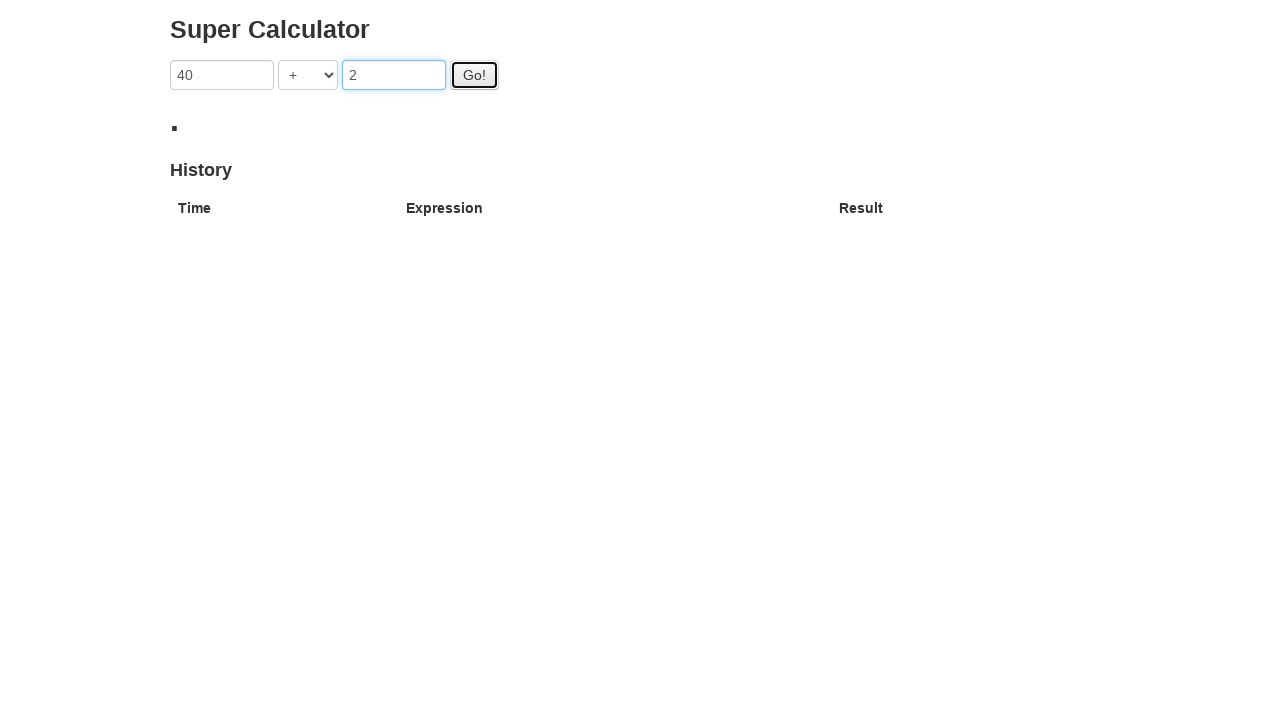

Verified the result 42 is displayed on the page
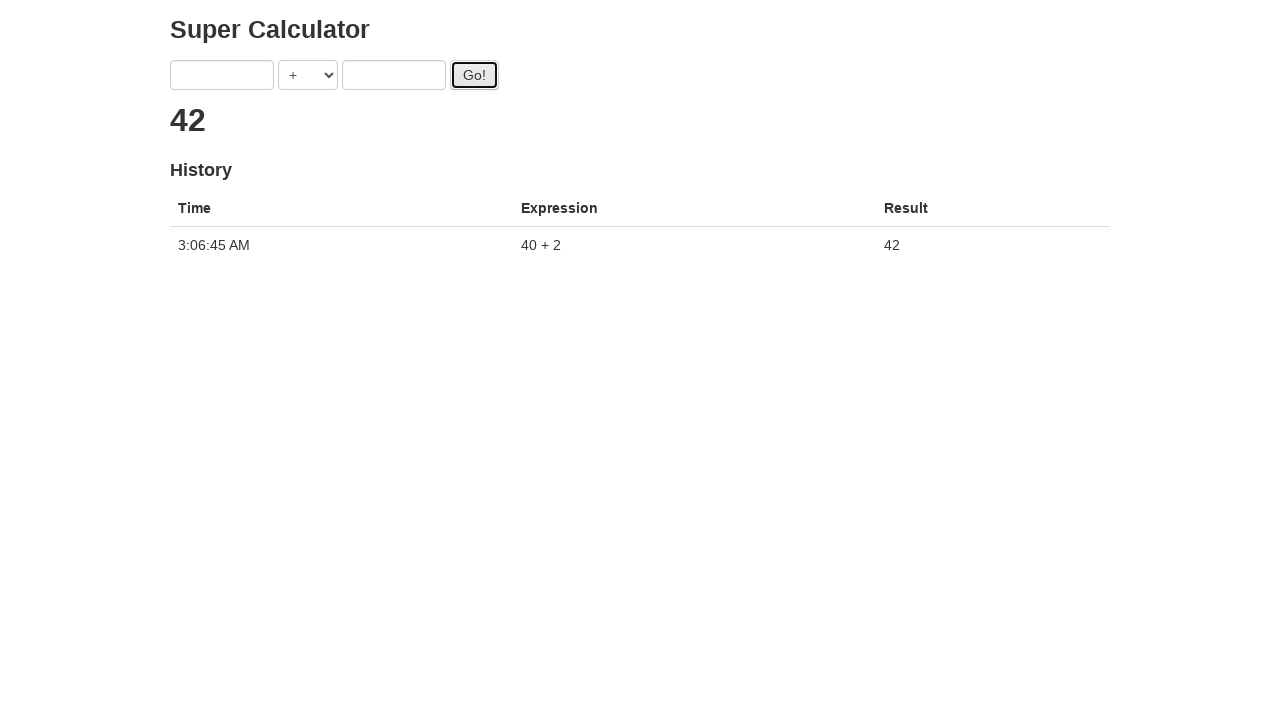

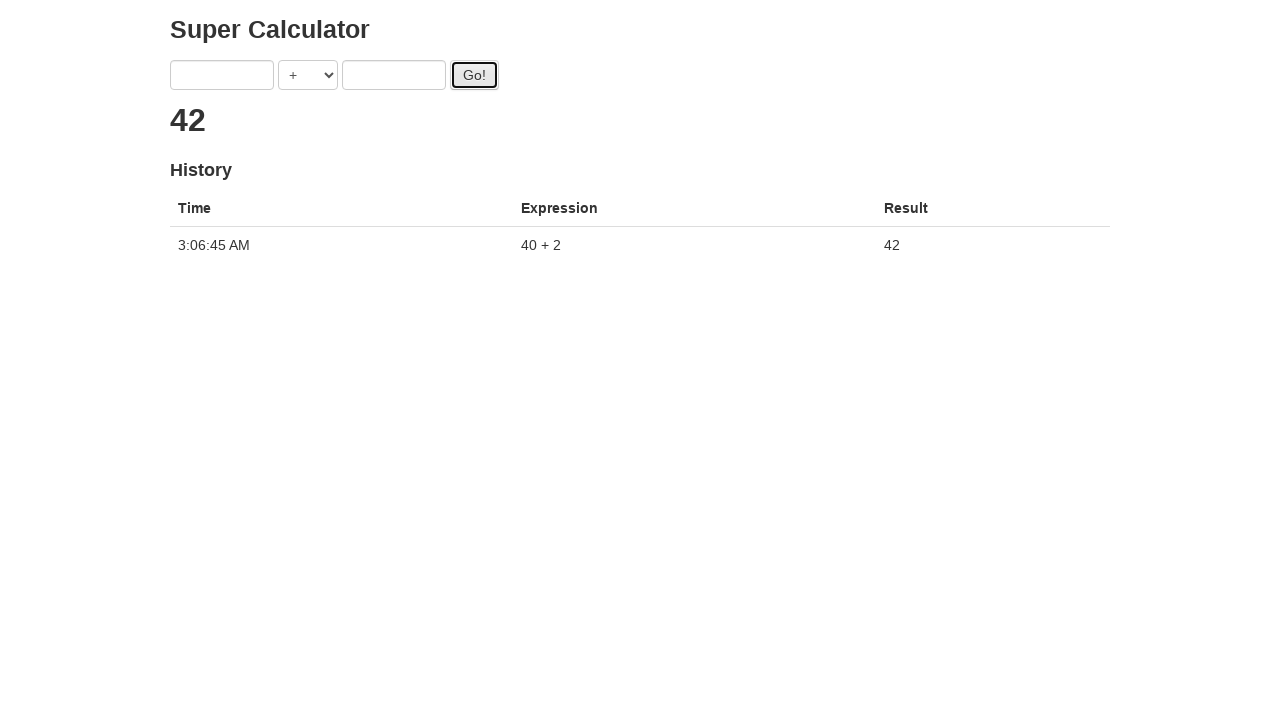